Navigates to a registration form and highlights the first name input field by changing its visual style

Starting URL: https://demo.automationtesting.in/Register.html

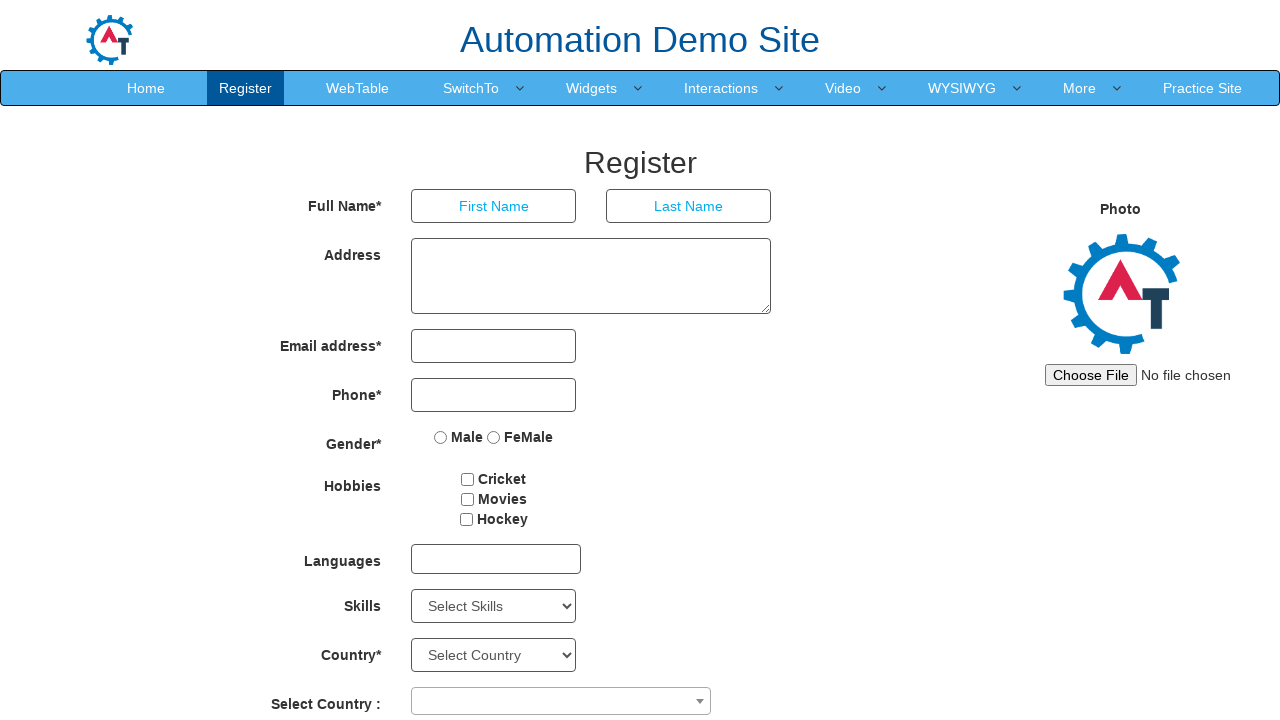

Navigated to registration form page
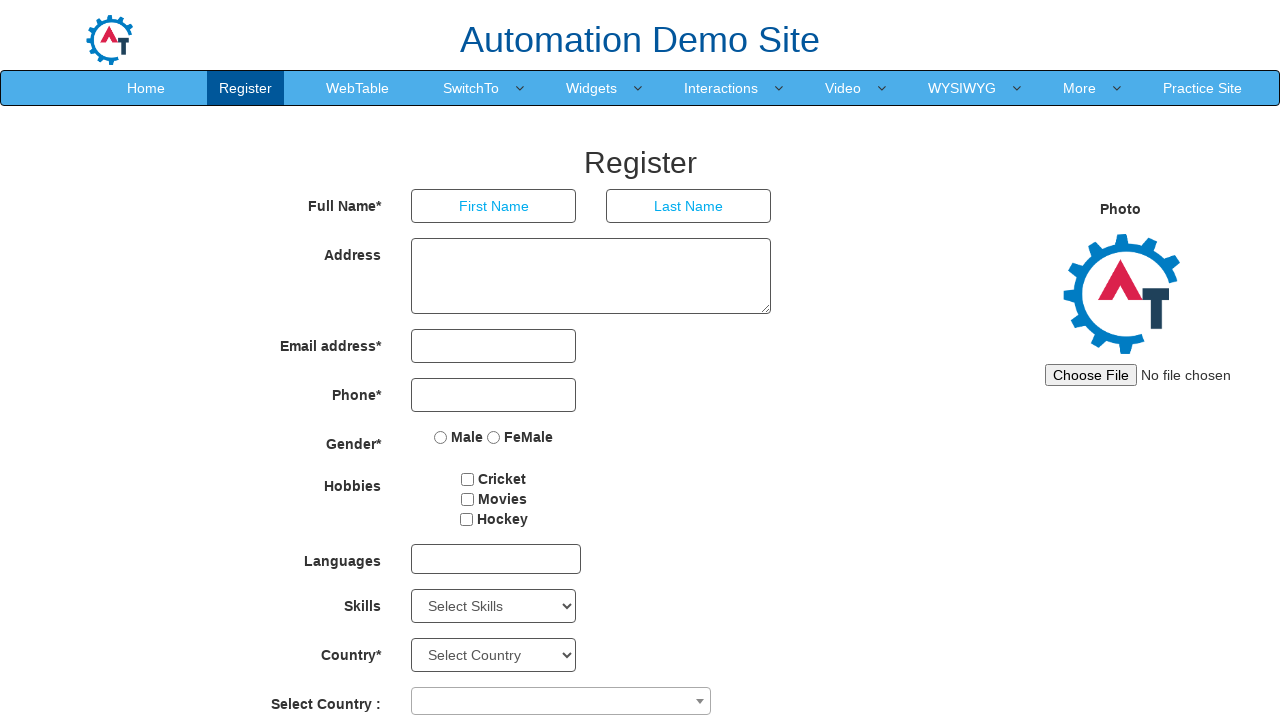

Located first name input field
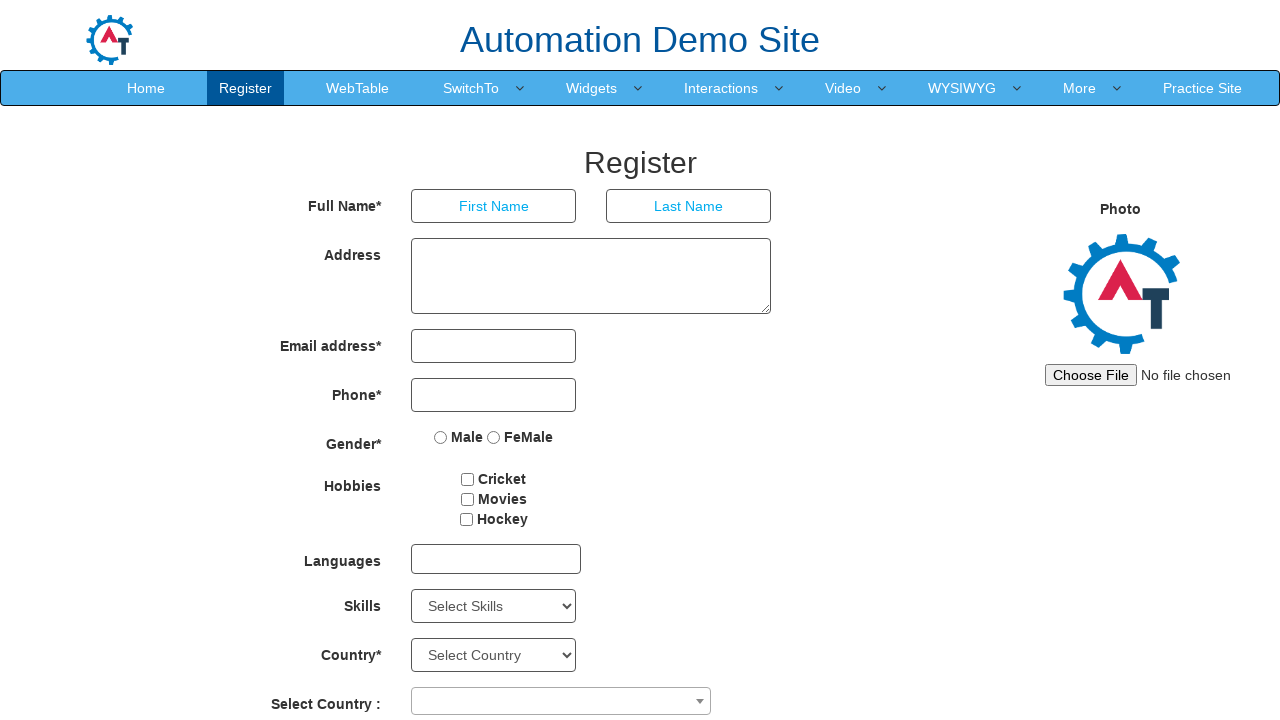

Applied custom styling to first name input field (red background with green border)
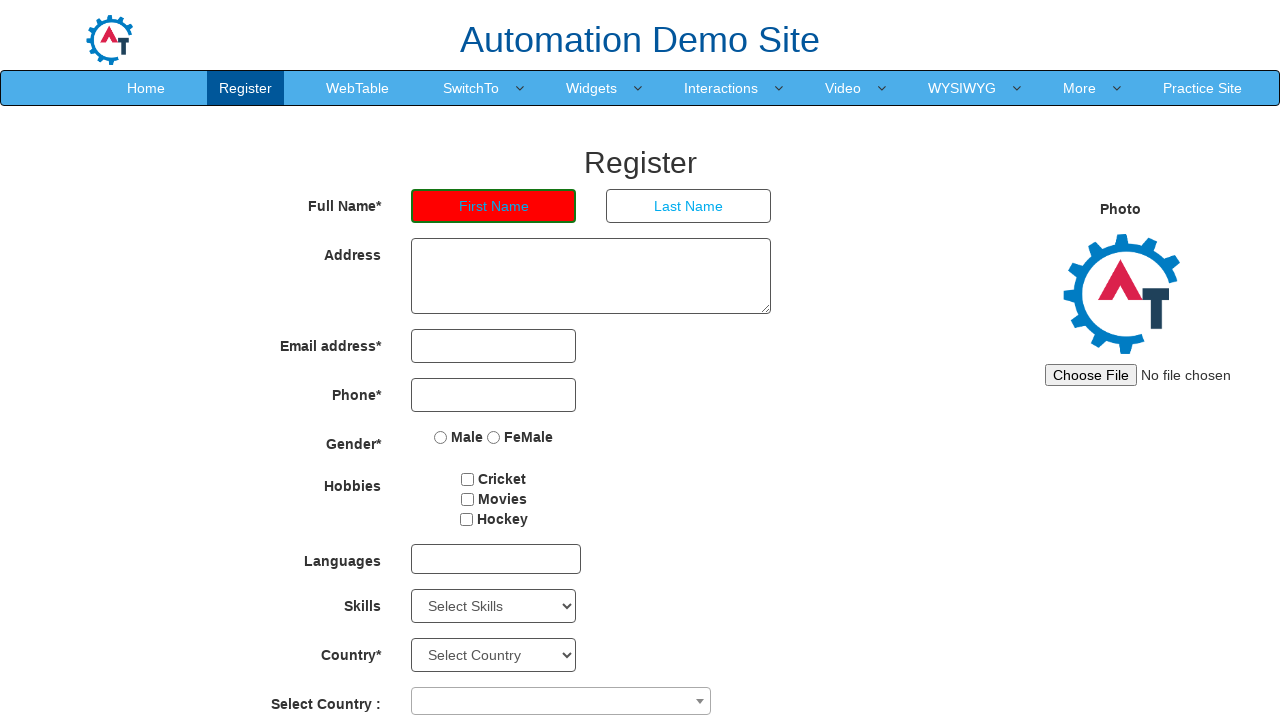

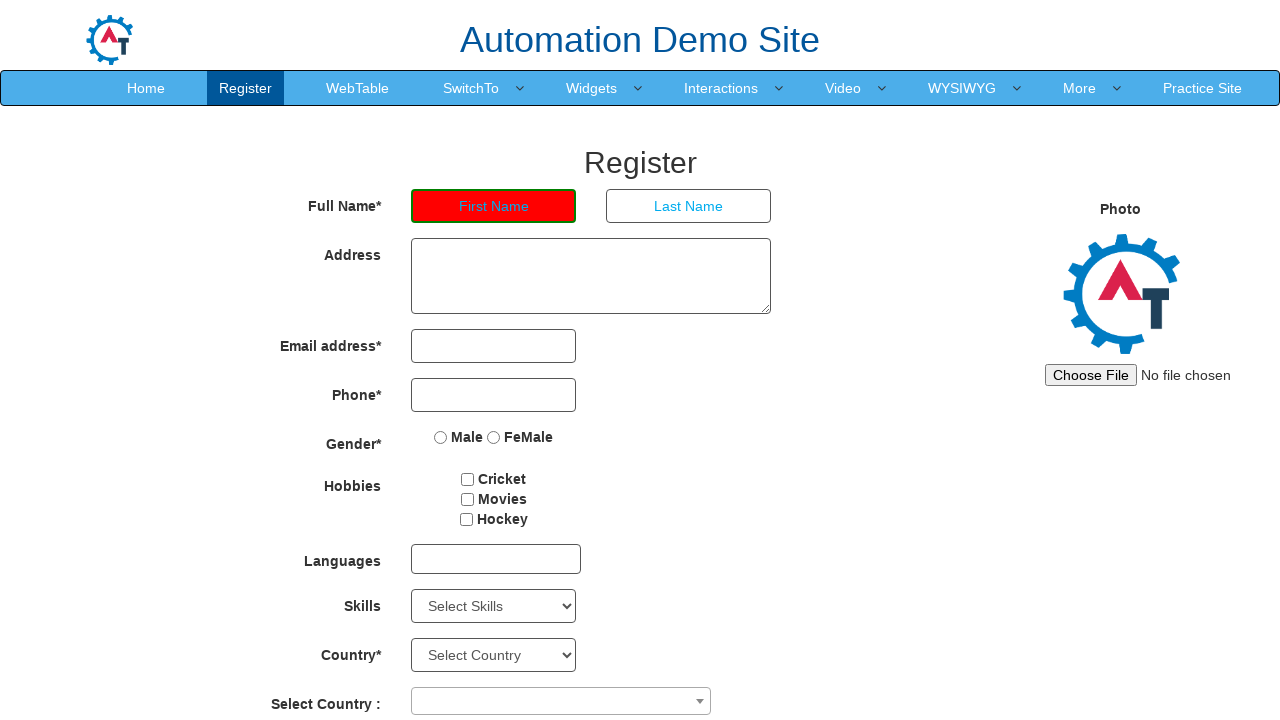